Tests file upload functionality by uploading a file, checking a checkbox, and submitting the form

Starting URL: https://testpages.herokuapp.com/styled/file-upload-test.html

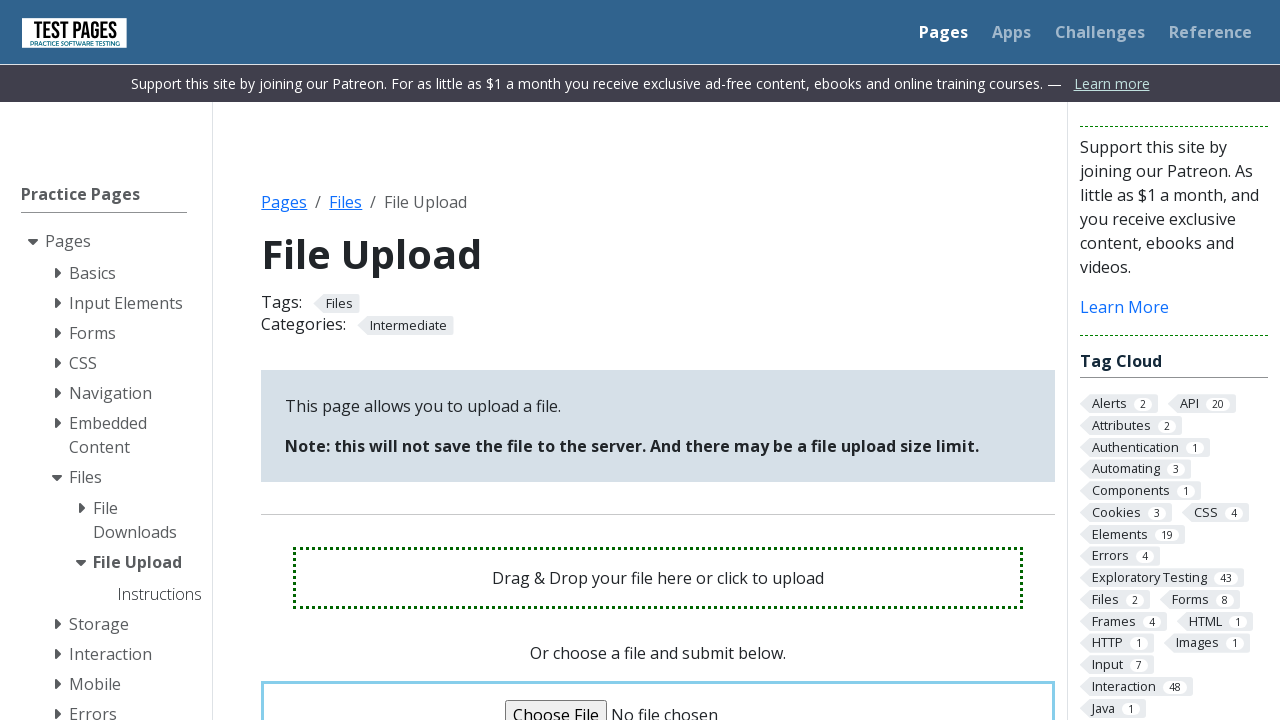

Waited for file input field to be visible
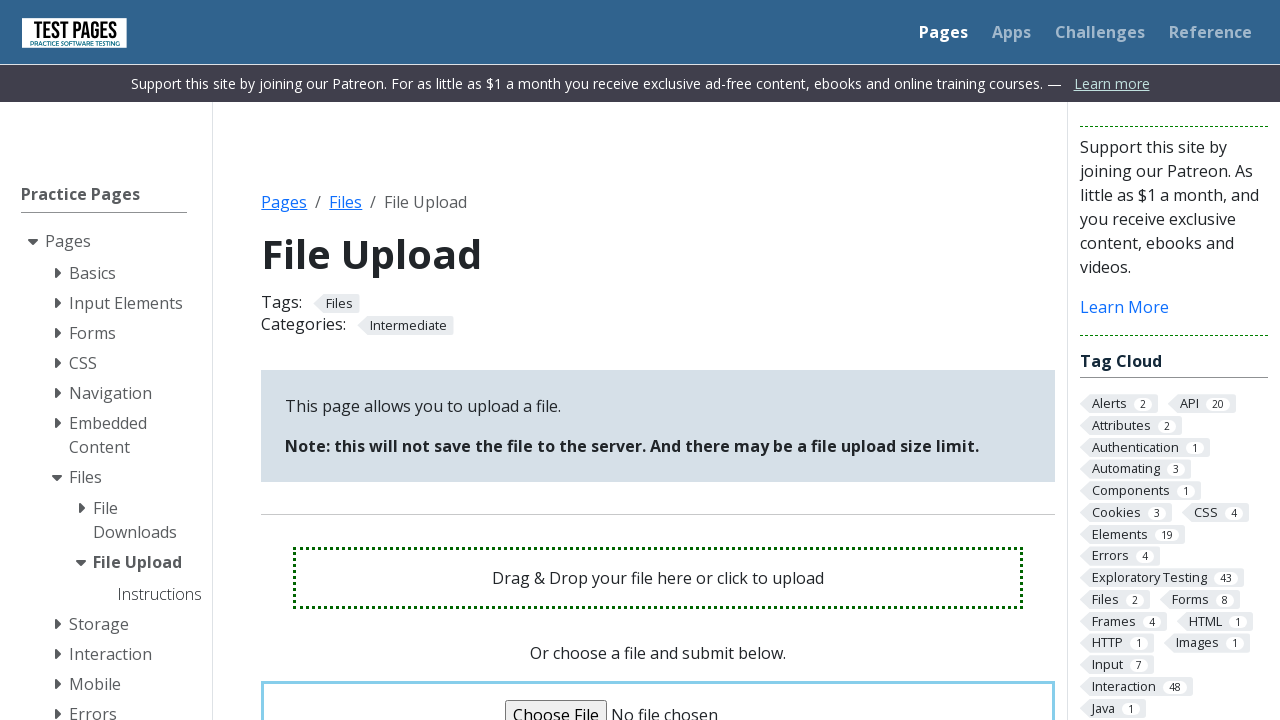

Located file input element
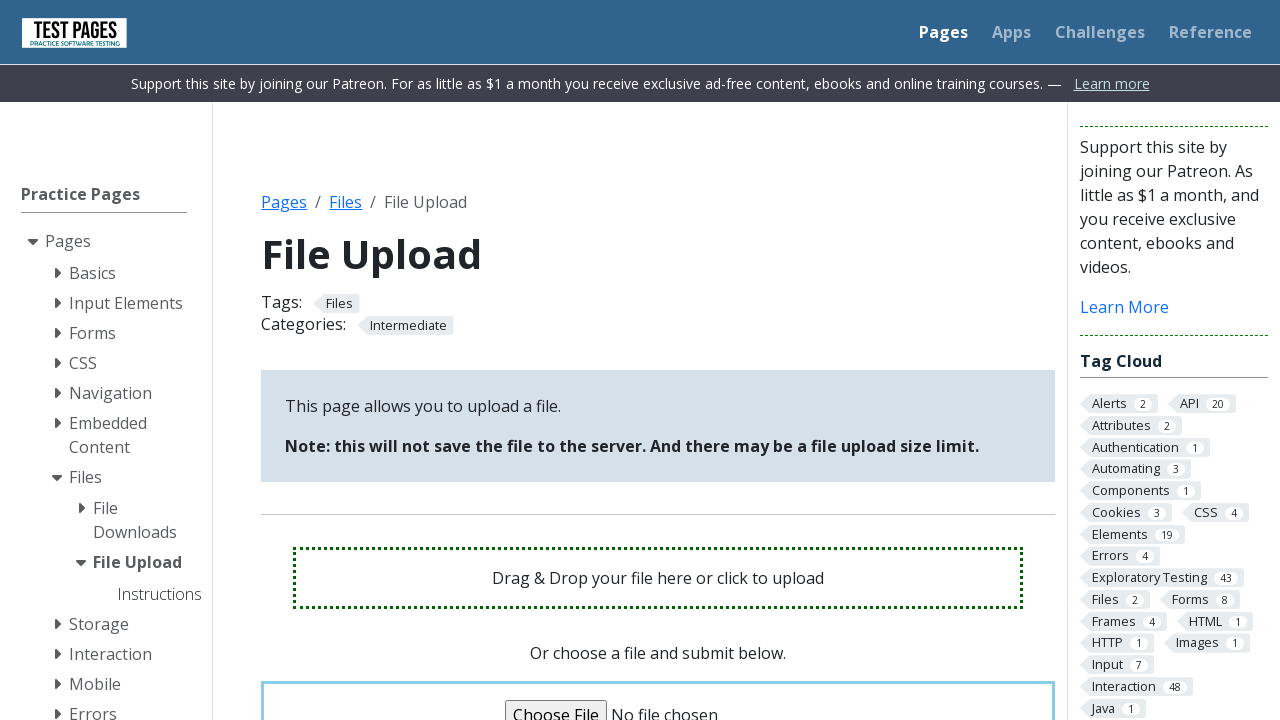

Uploaded test_image.jpg file to form
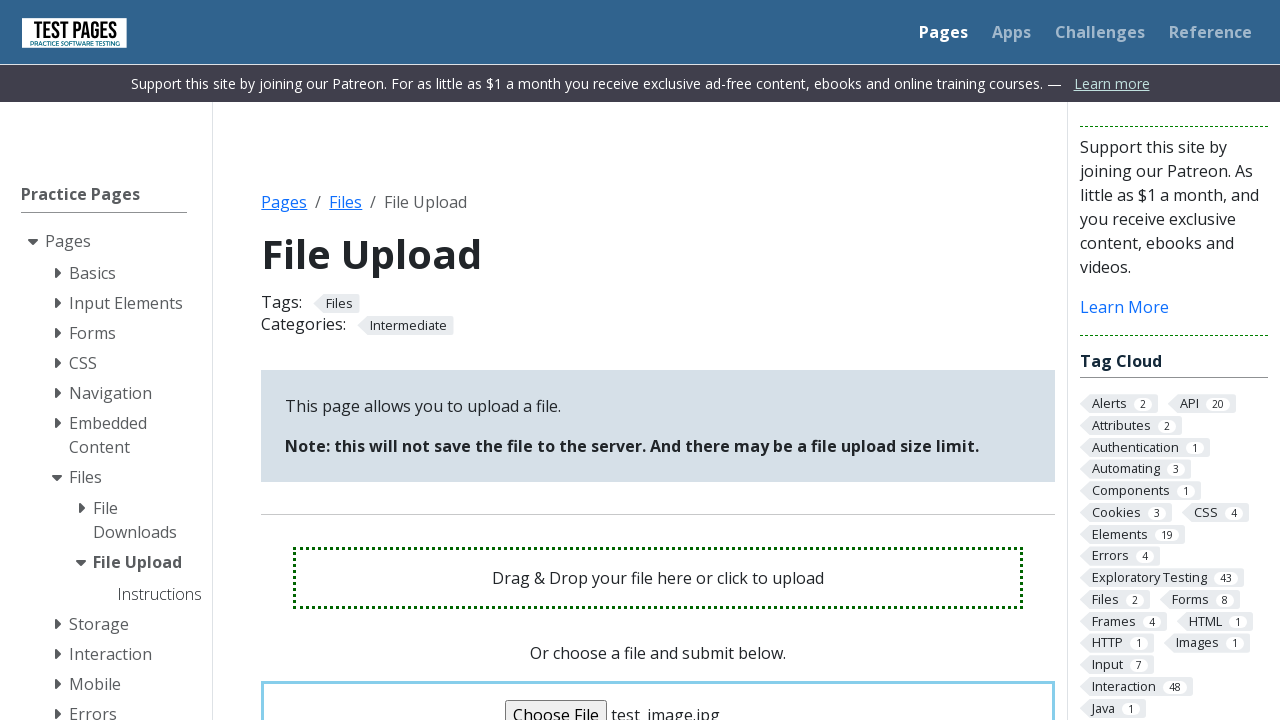

Checked the 'It's an image' checkbox at (571, 360) on input#itsanimage
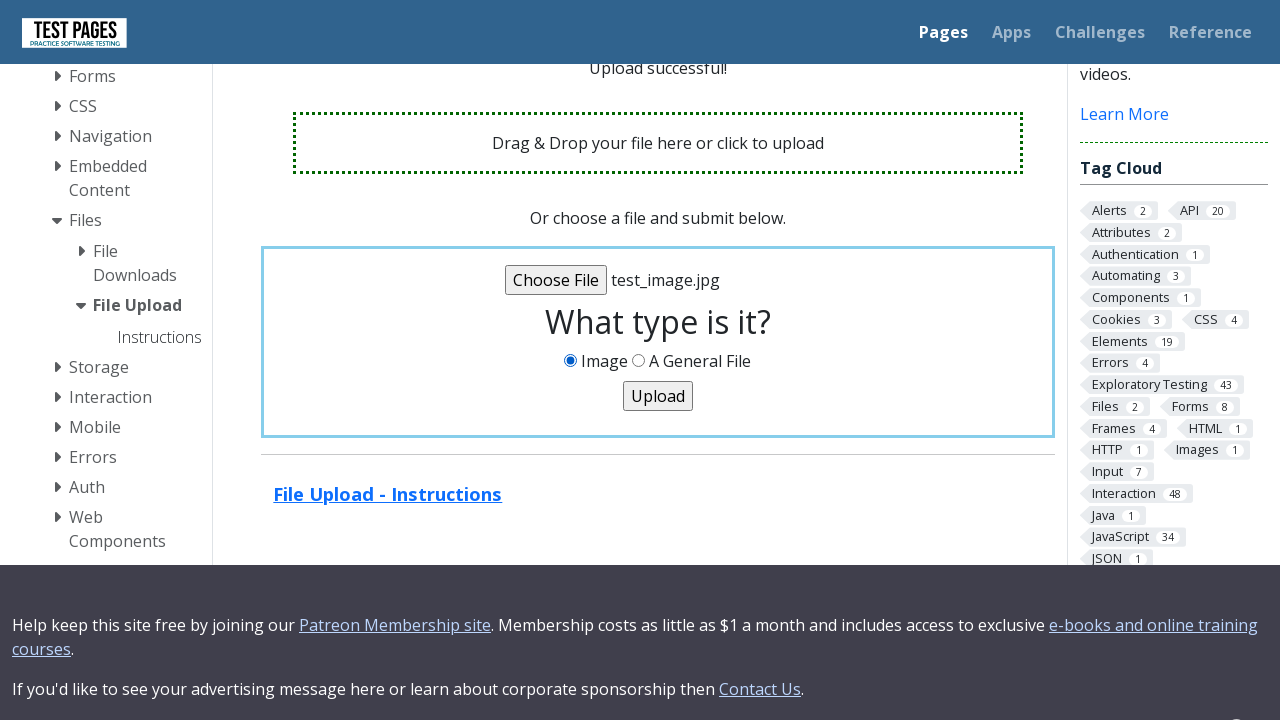

Clicked submit button to upload file at (658, 396) on input[type='submit']
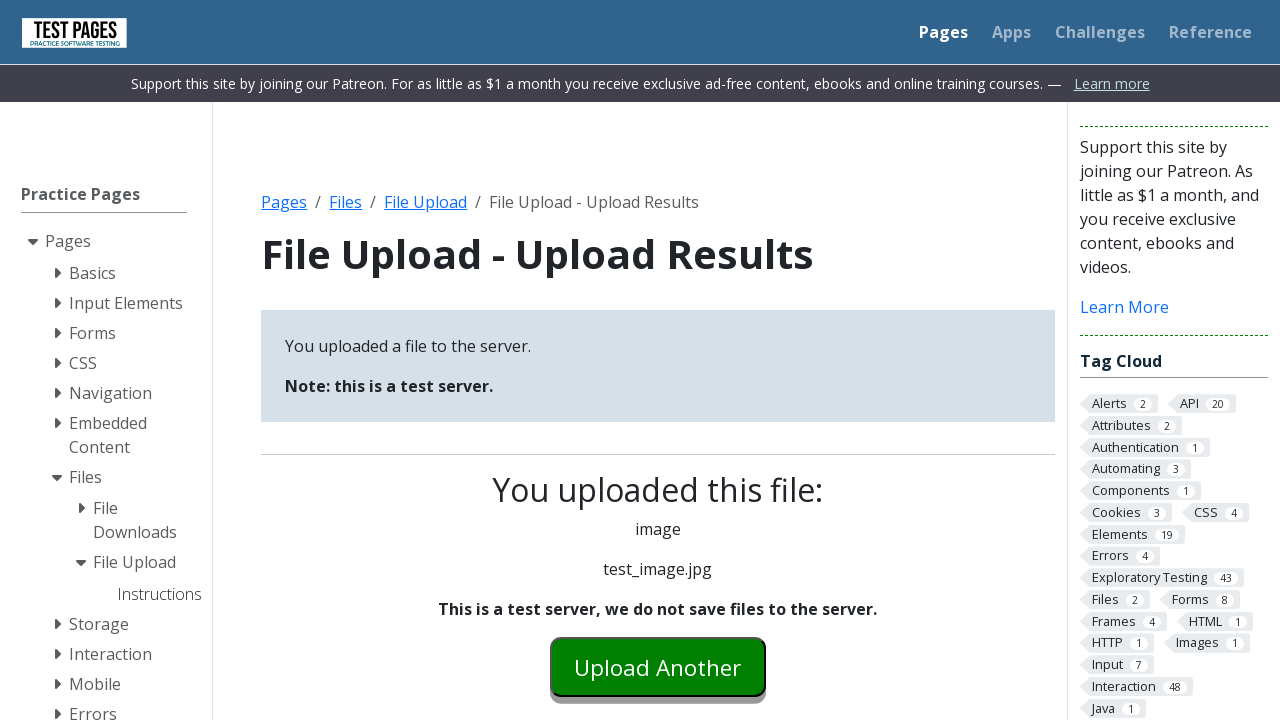

Waited 500ms for page to process upload
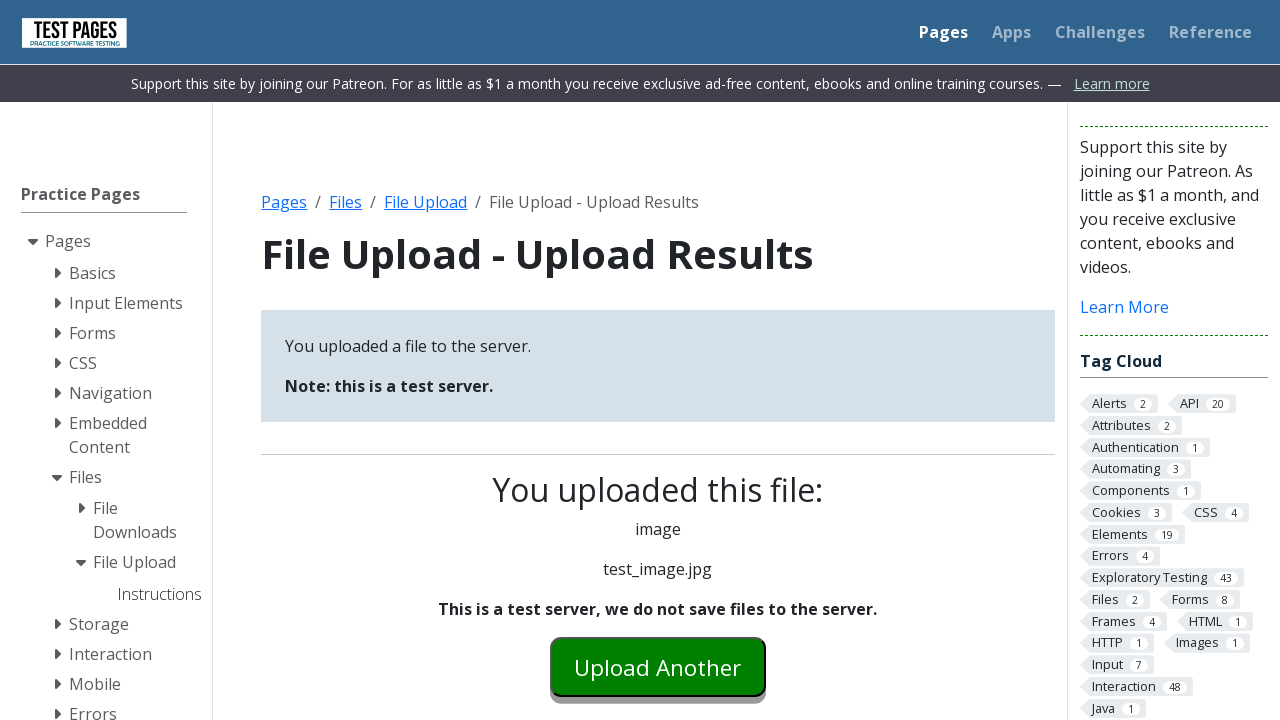

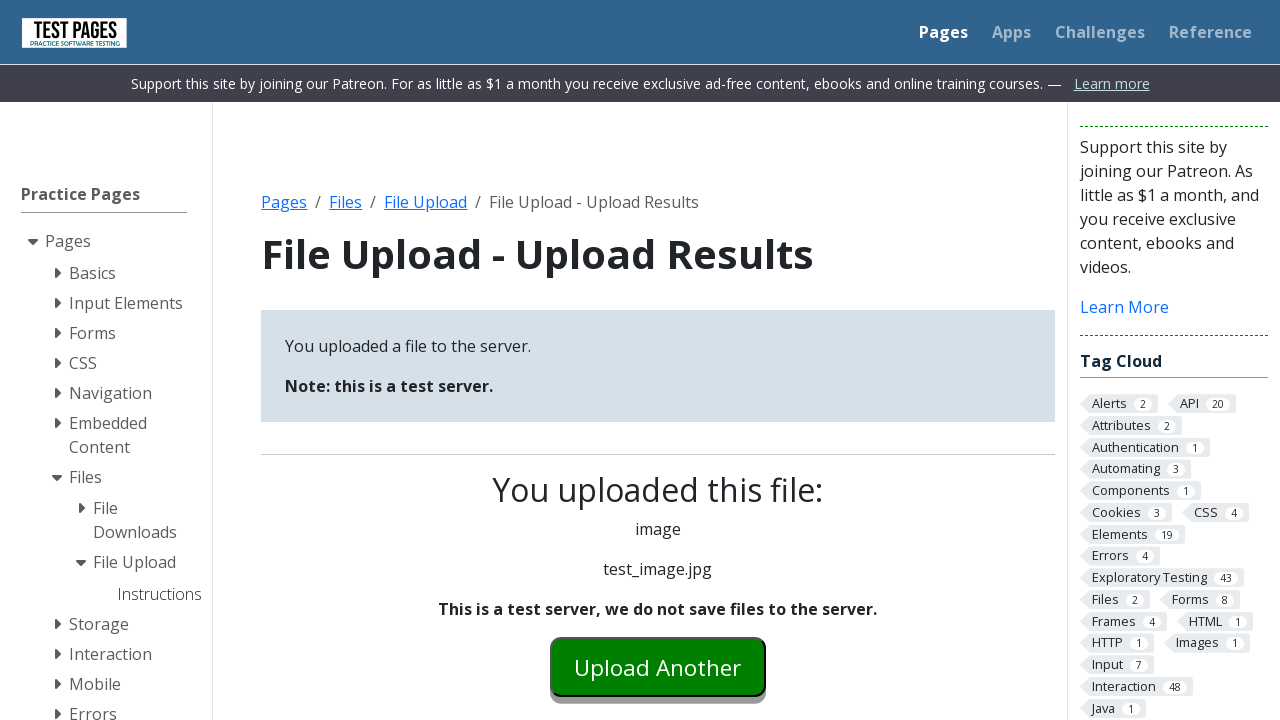